Tests registration form by filling in first name, last name, and email fields, then submitting and verifying successful registration message.

Starting URL: http://suninjuly.github.io/registration1.html

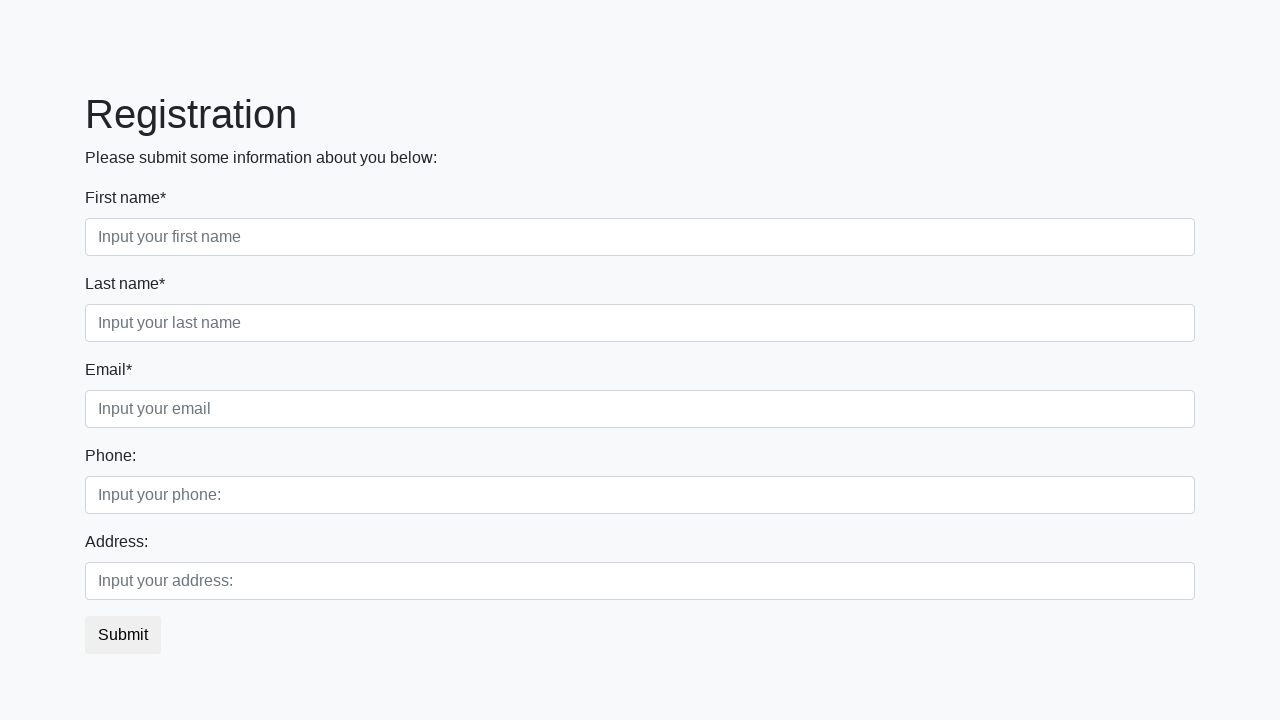

Filled first name field with 'Ivan' on .first_block .first
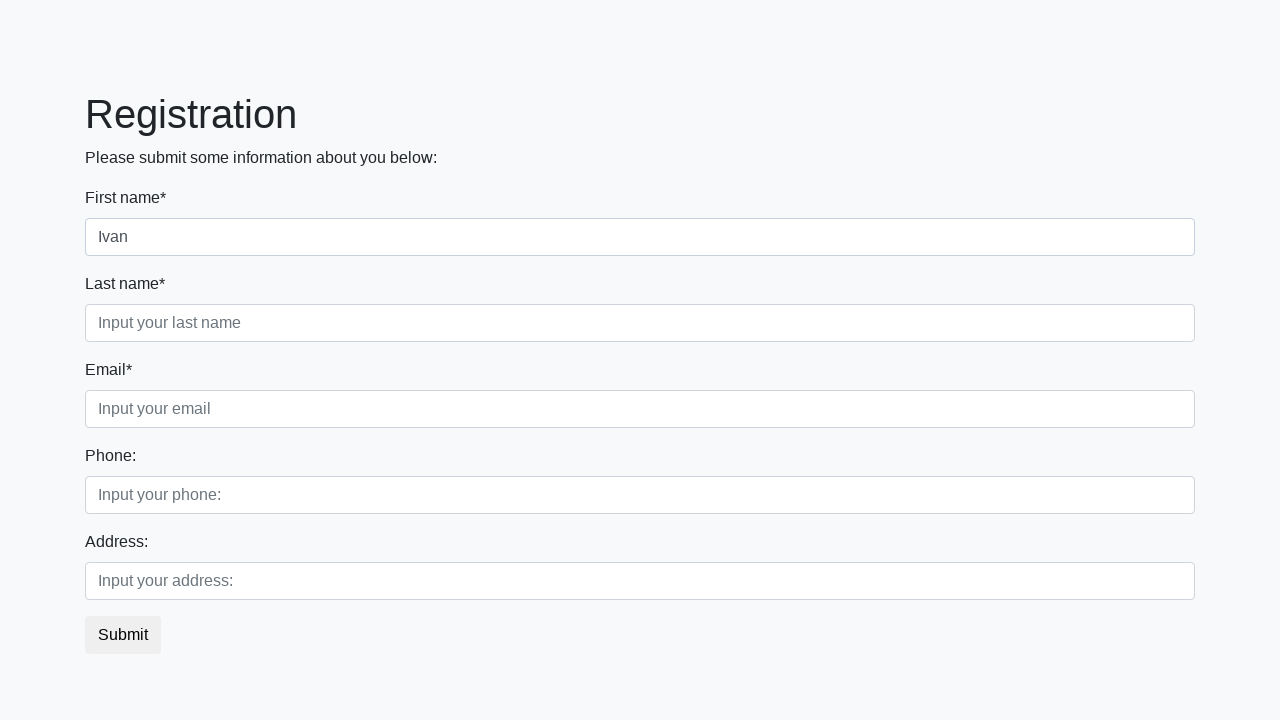

Filled last name field with 'Petrov' on .first_block .second
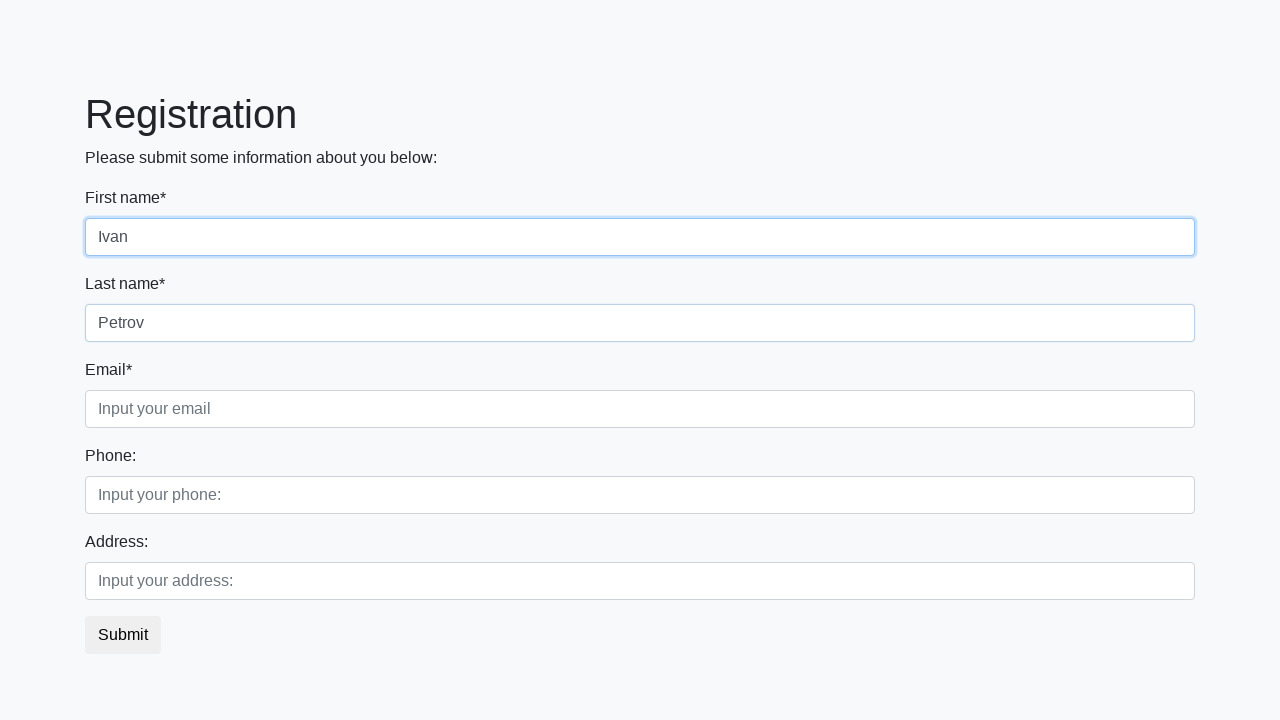

Filled email field with 'testuser@example.ru' on .first_block .third
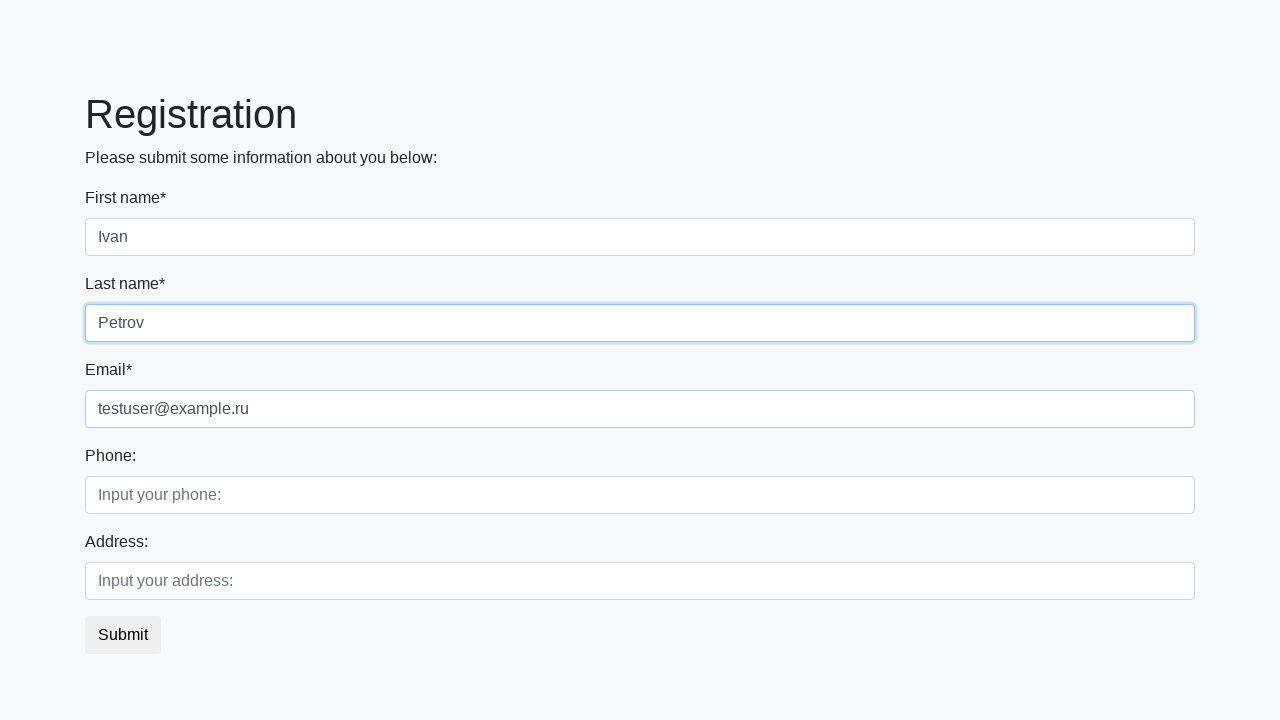

Clicked submit button to register at (123, 635) on button.btn
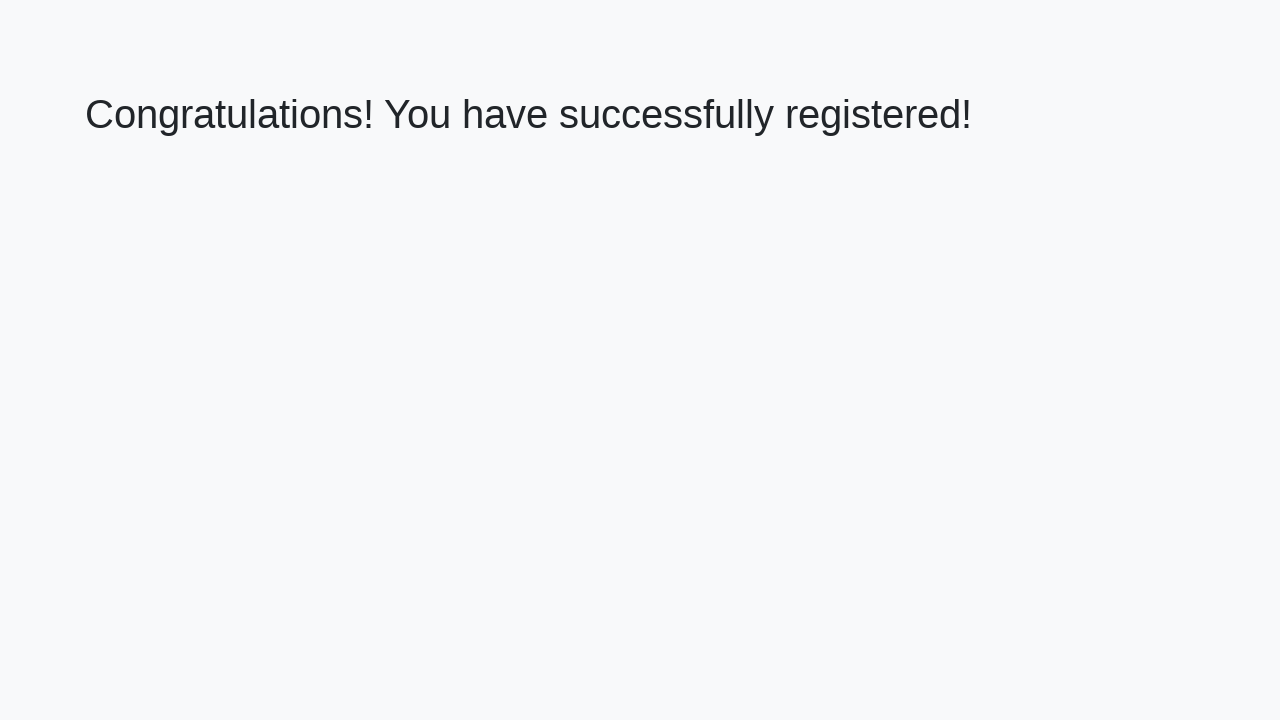

Success message header loaded
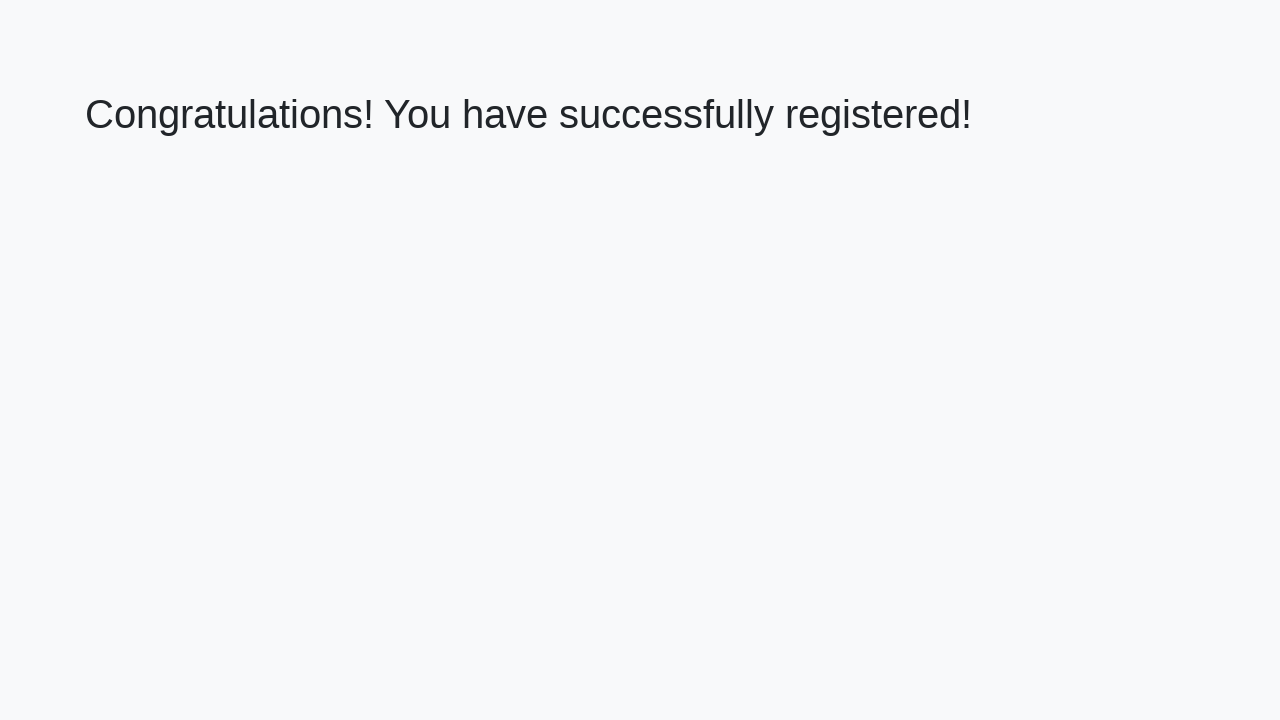

Retrieved success message text
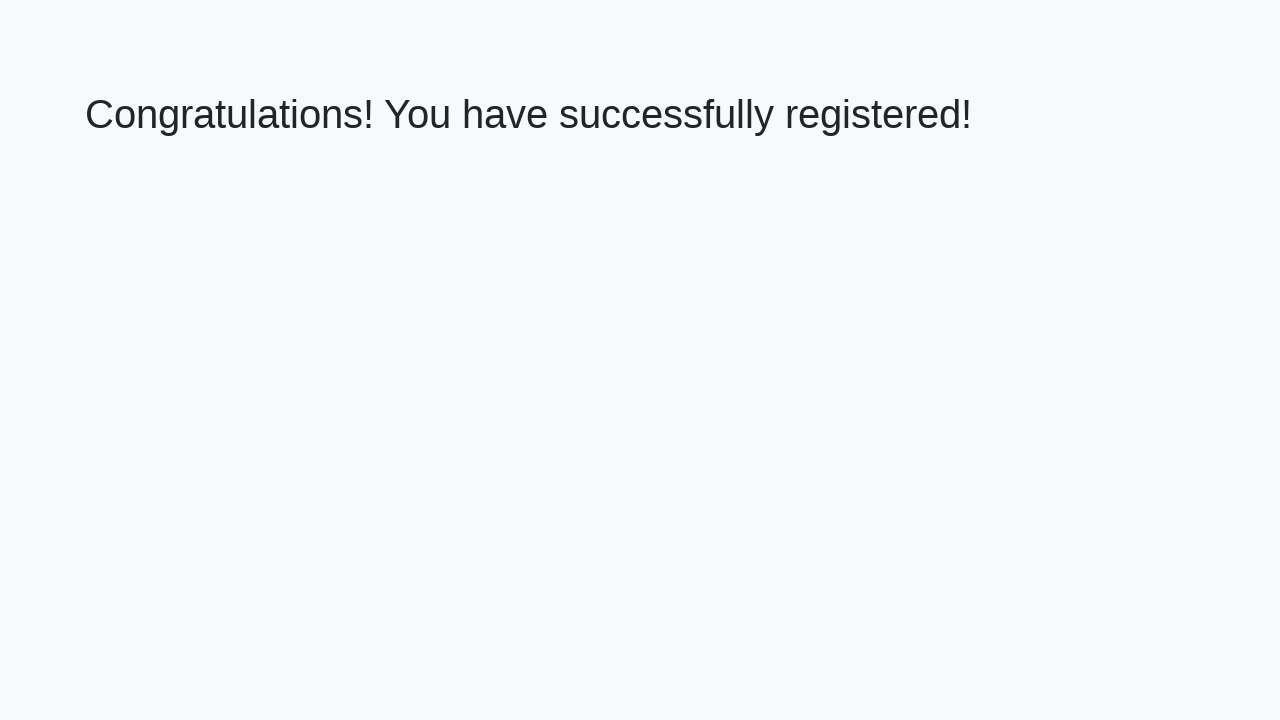

Verified successful registration message
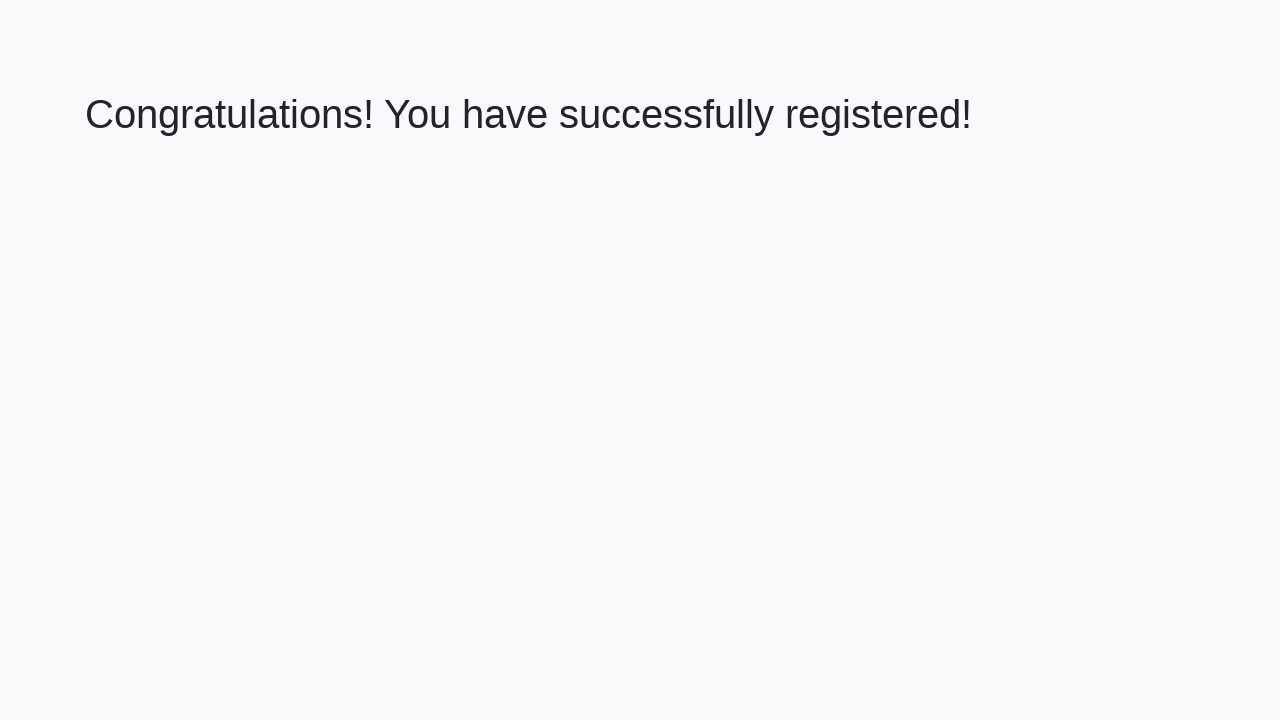

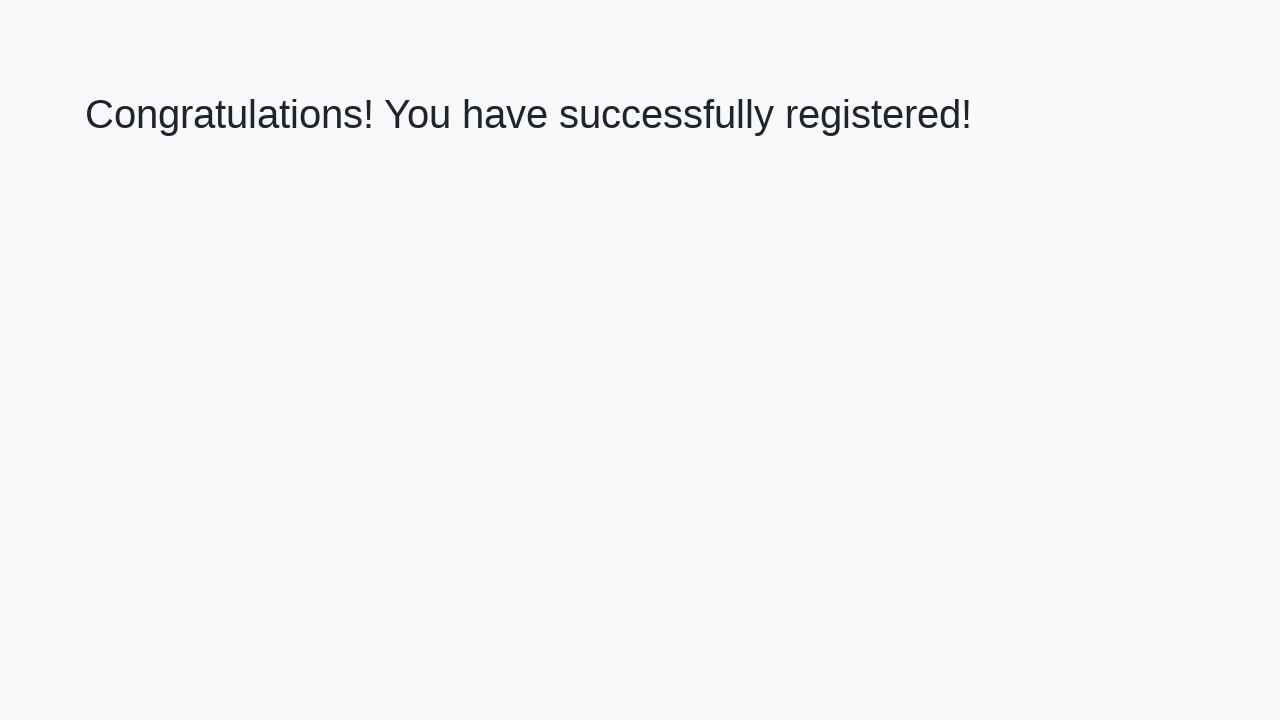